Tests the search functionality on Python.org by entering "selenium" in the search field and submitting the search form, then verifying navigation to the search results page.

Starting URL: https://www.python.org/

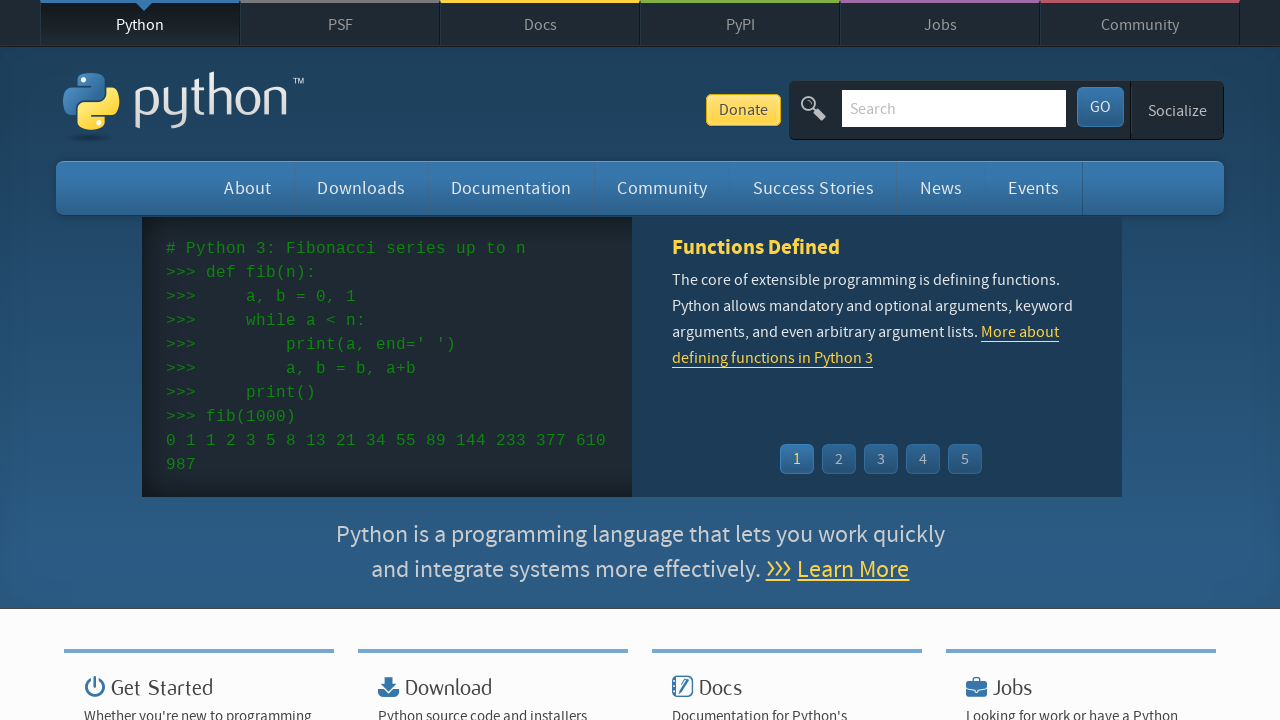

Search input field became visible
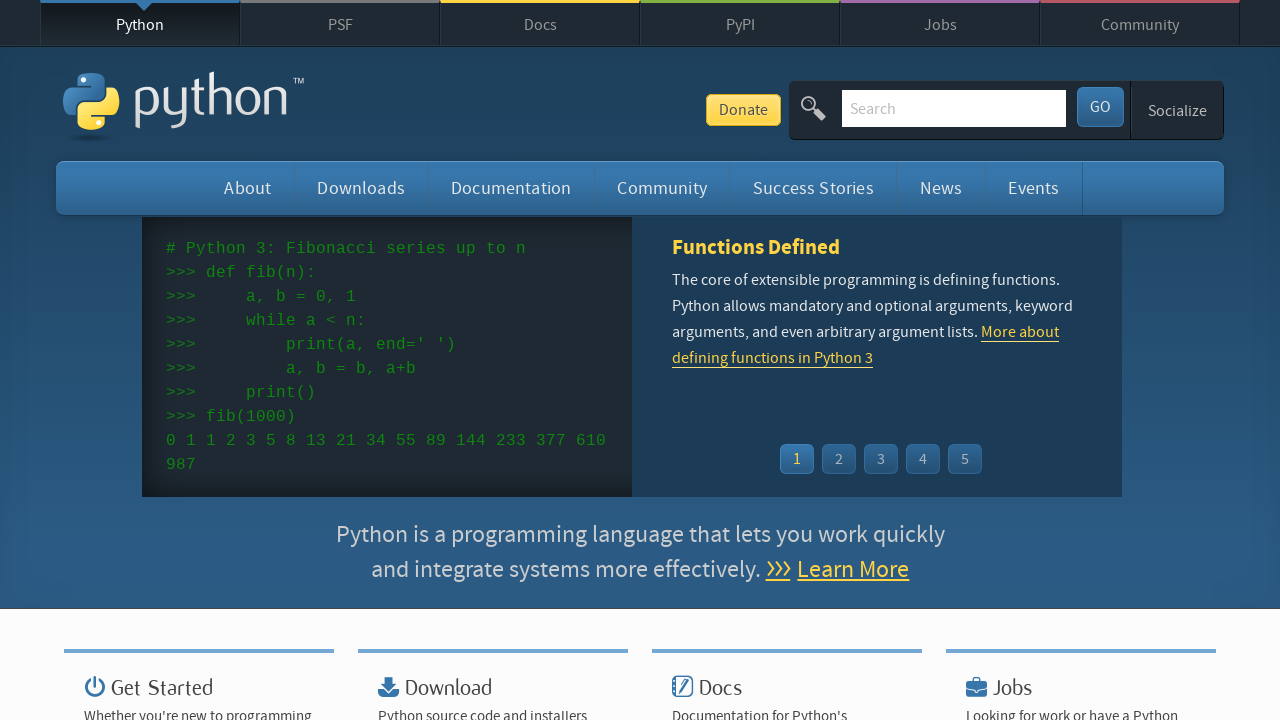

Filled search field with 'selenium' on #id-search-field
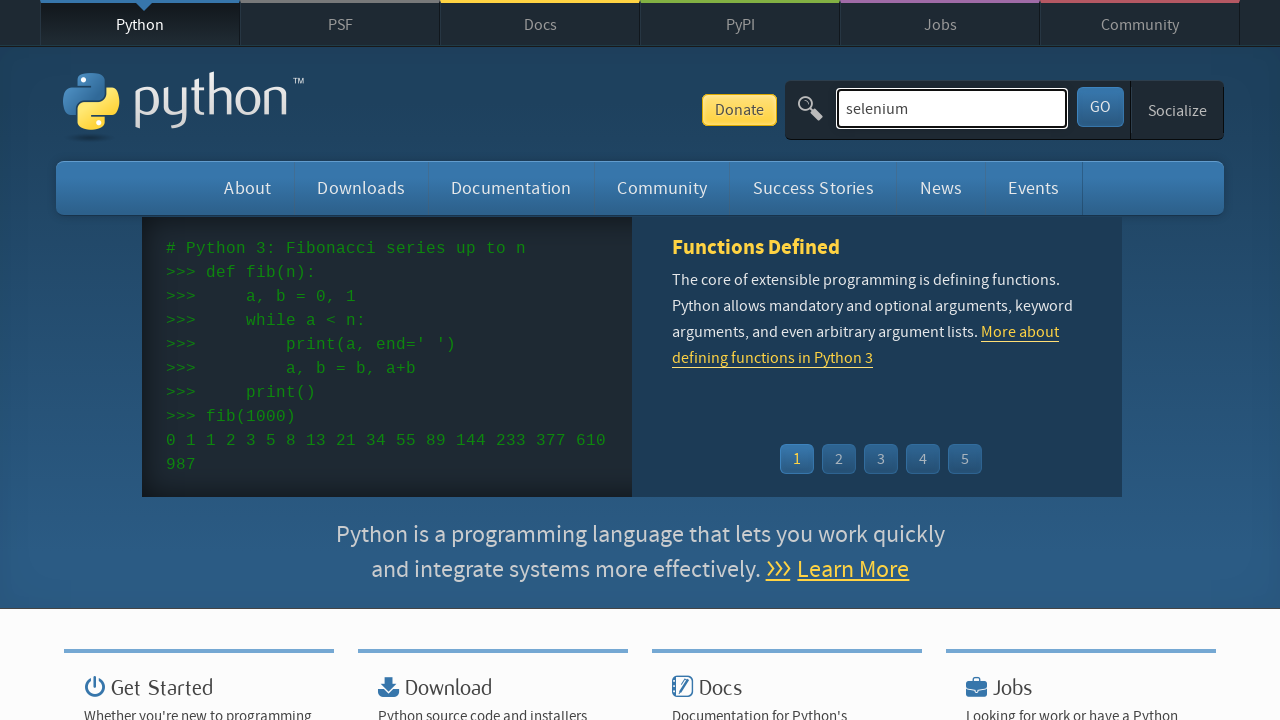

Clicked search submit button at (1100, 107) on #submit
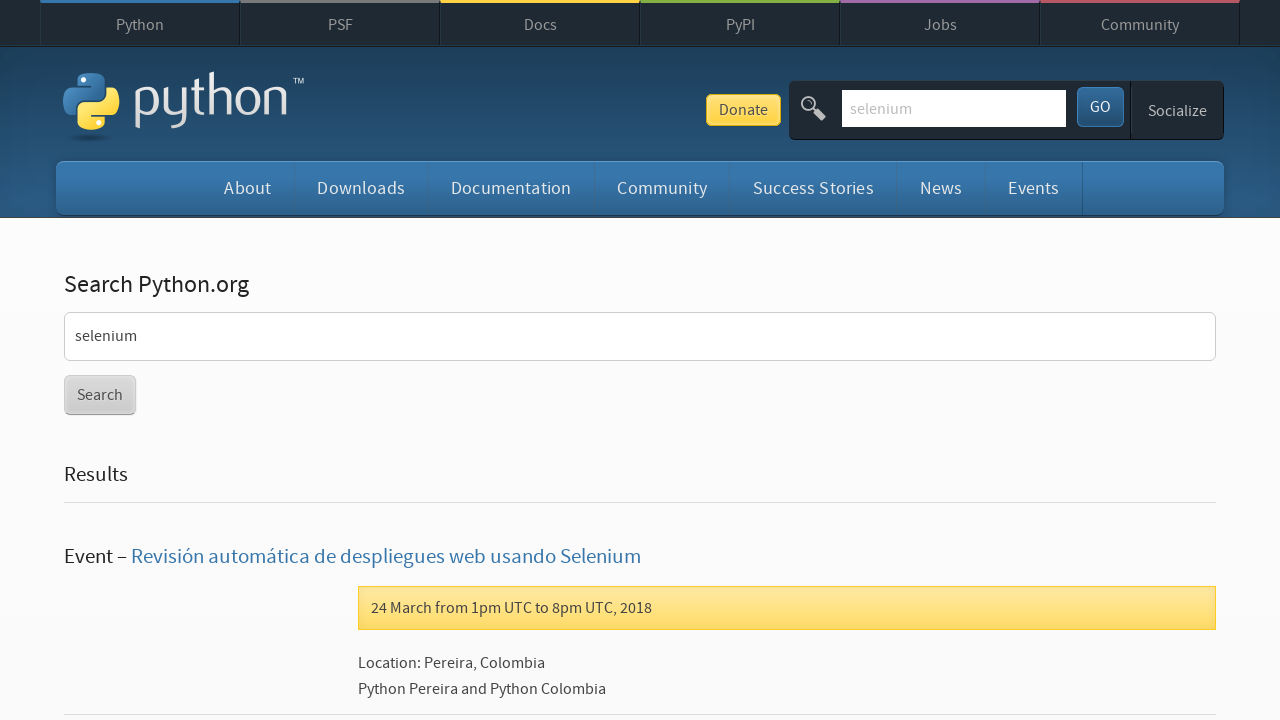

Navigated to search results page for 'selenium'
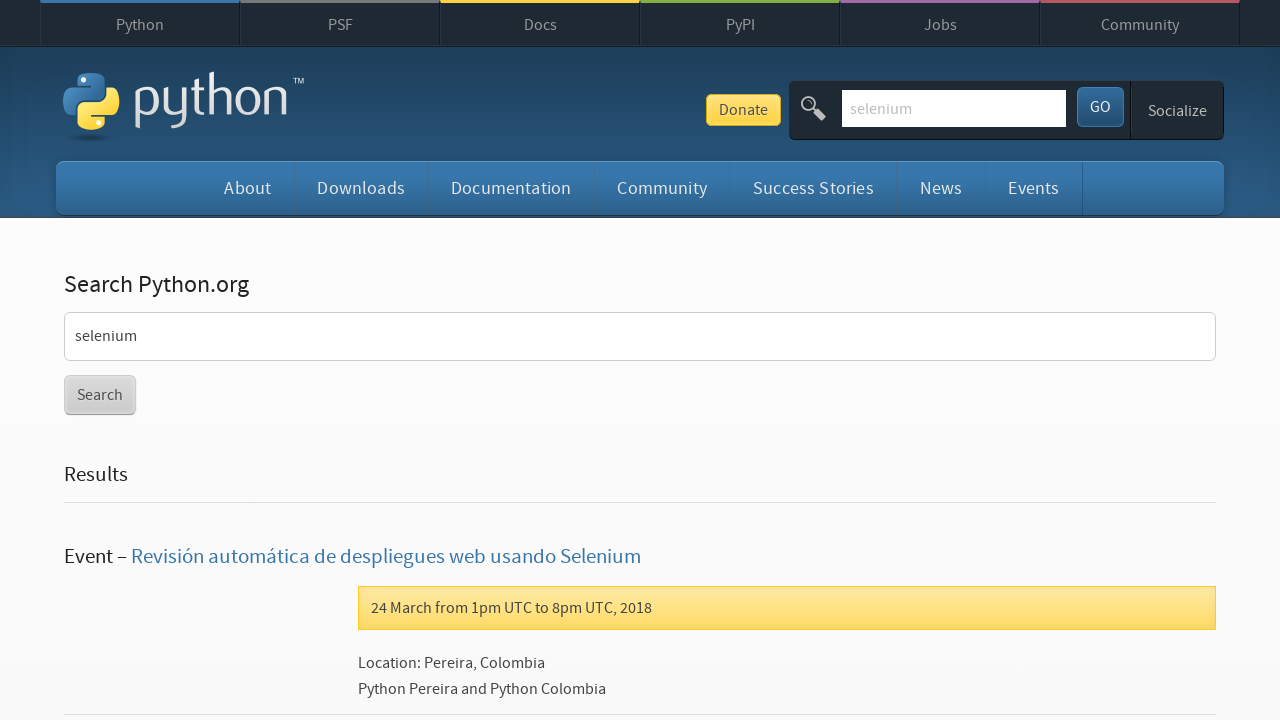

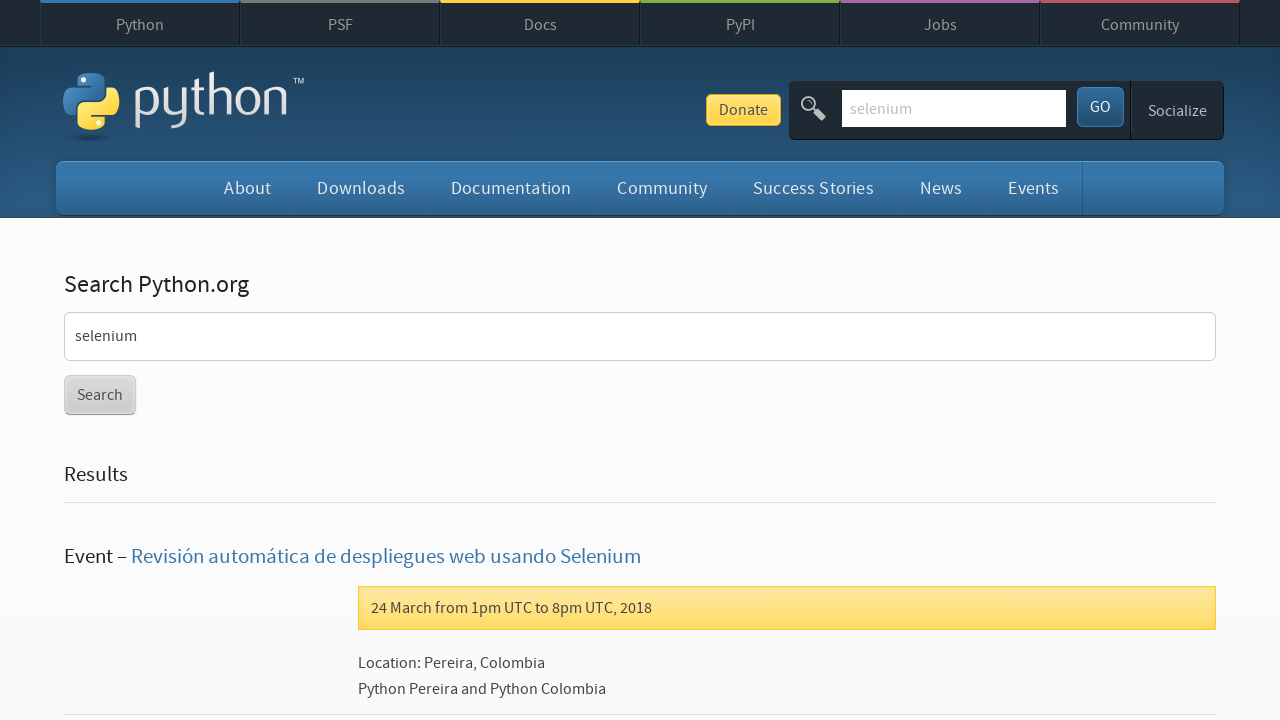